Tests iframe interaction by locating an iframe, clicking on a lifetime access link within it, and retrieving text content from an element inside the iframe

Starting URL: https://rahulshettyacademy.com/AutomationPractice/

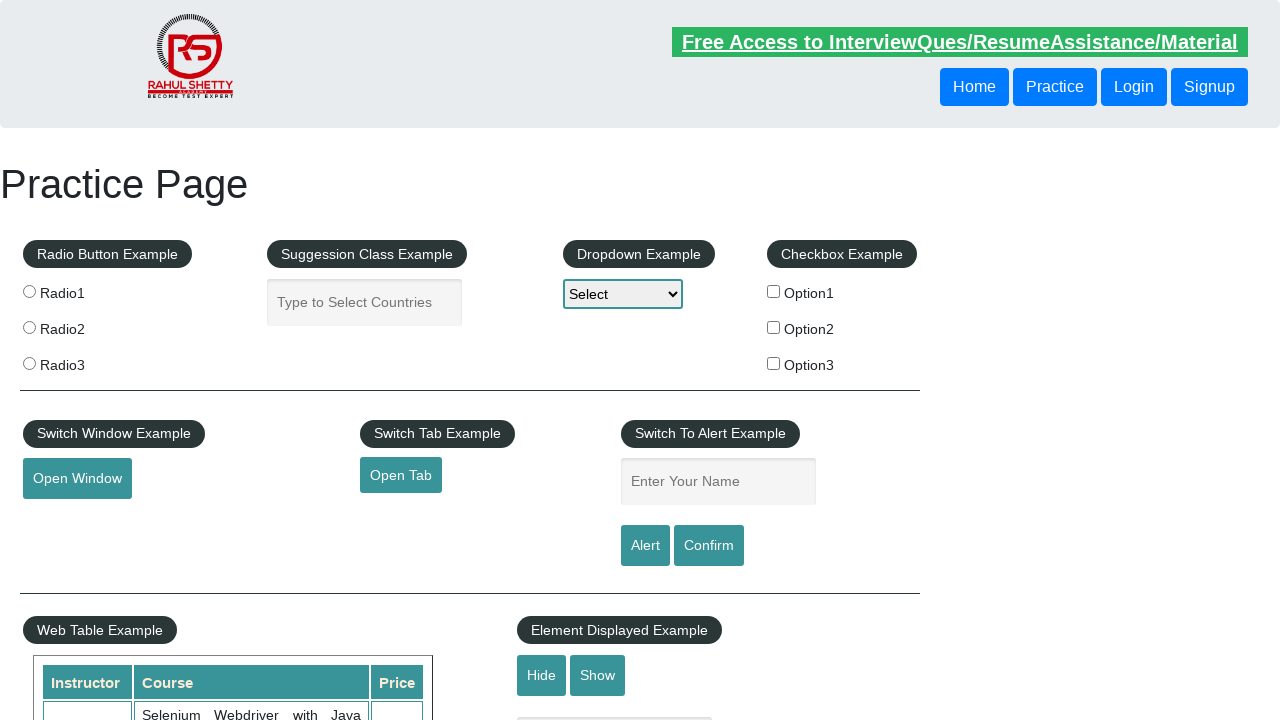

Located iframe with id 'courses-iframe'
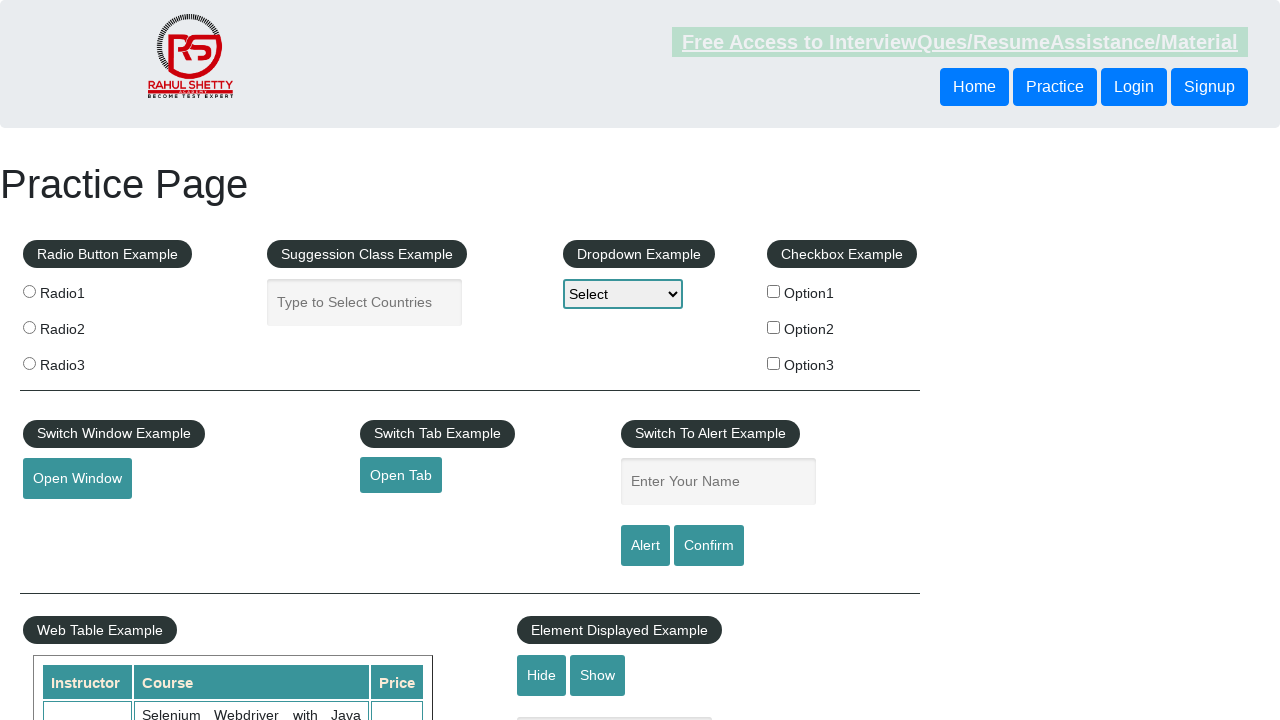

Clicked on lifetime access link within the iframe at (307, 360) on #courses-iframe >> internal:control=enter-frame >> [href*='lifetime-access']:vis
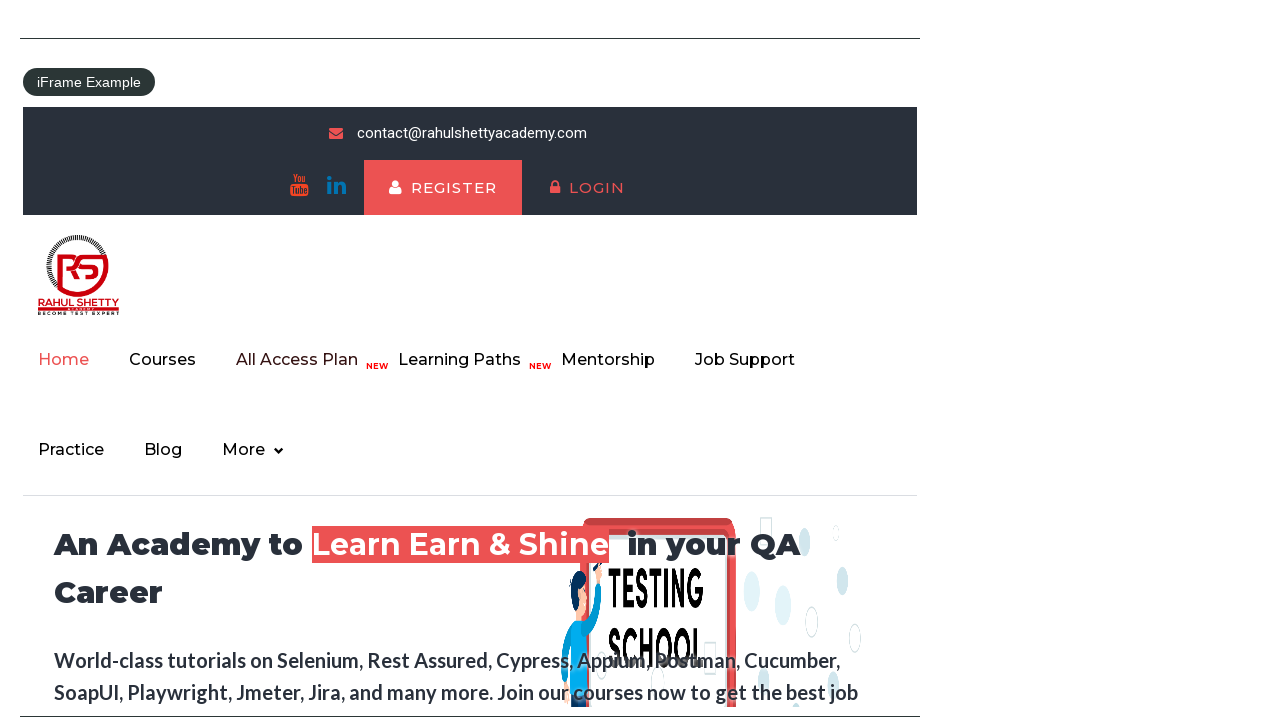

Waited for heading element (h2) with class 'text' to appear in iframe
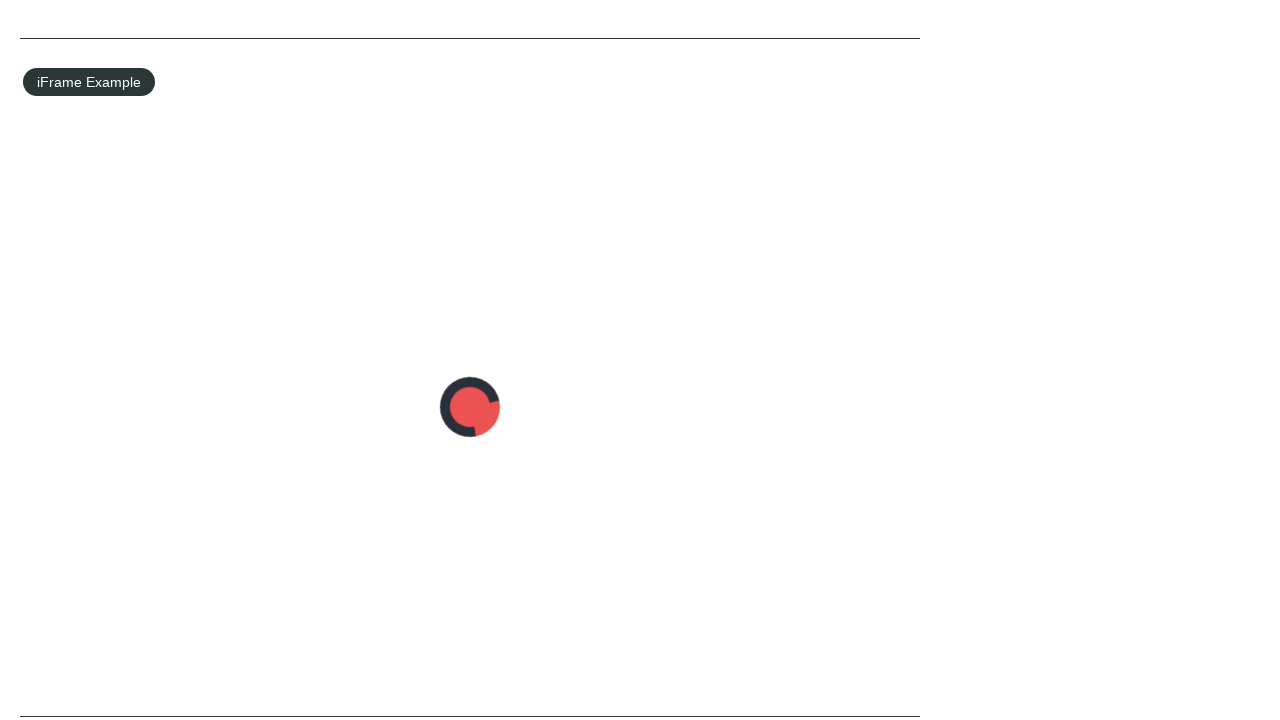

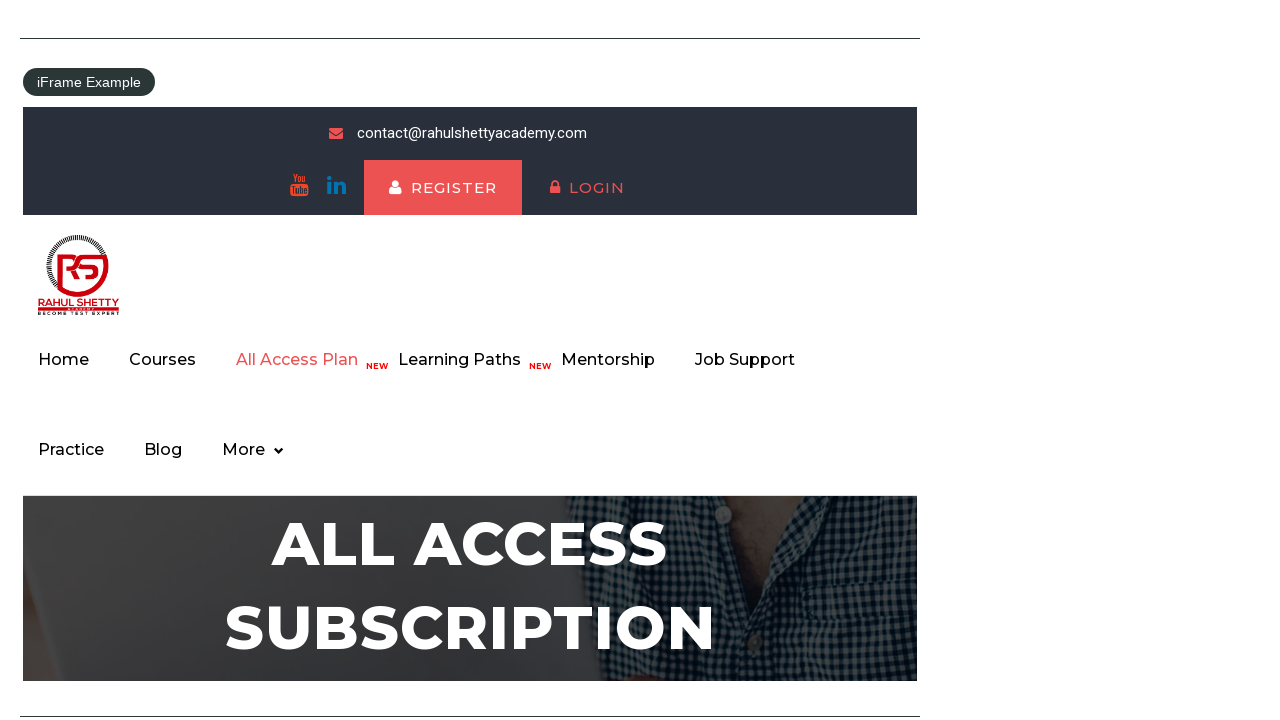